Navigates to NASDAQ rule filings page and clicks on the 2025 year tab to view the corresponding rule filings table.

Starting URL: https://listingcenter.nasdaq.com/rulebook/nasdaq/rulefilings

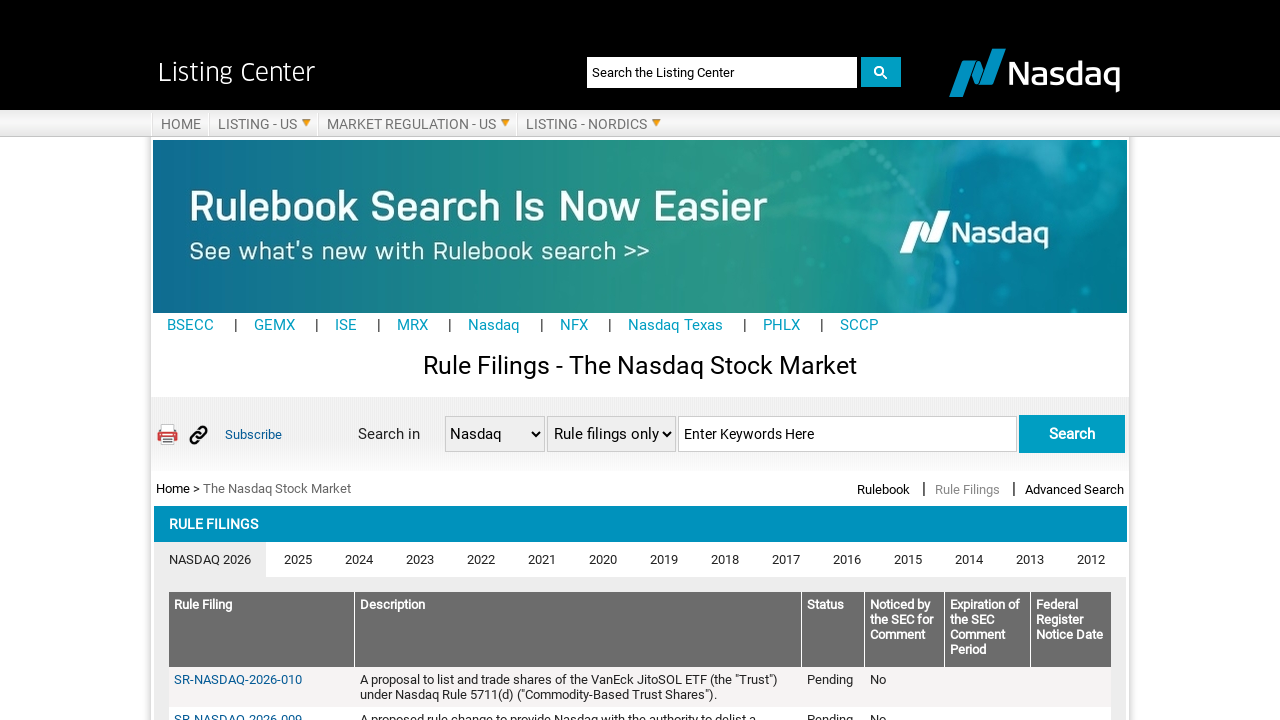

Waited for 2025 year tab to be available on NASDAQ rule filings page
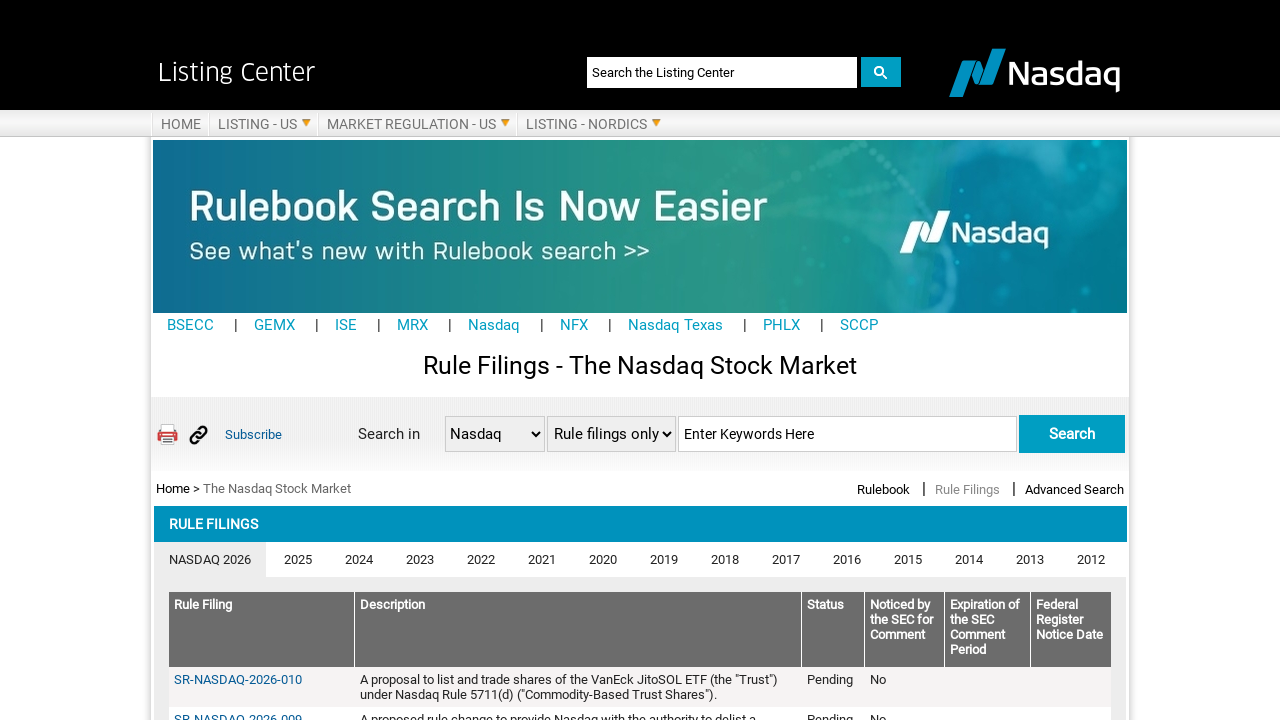

Located the 2025 year tab element
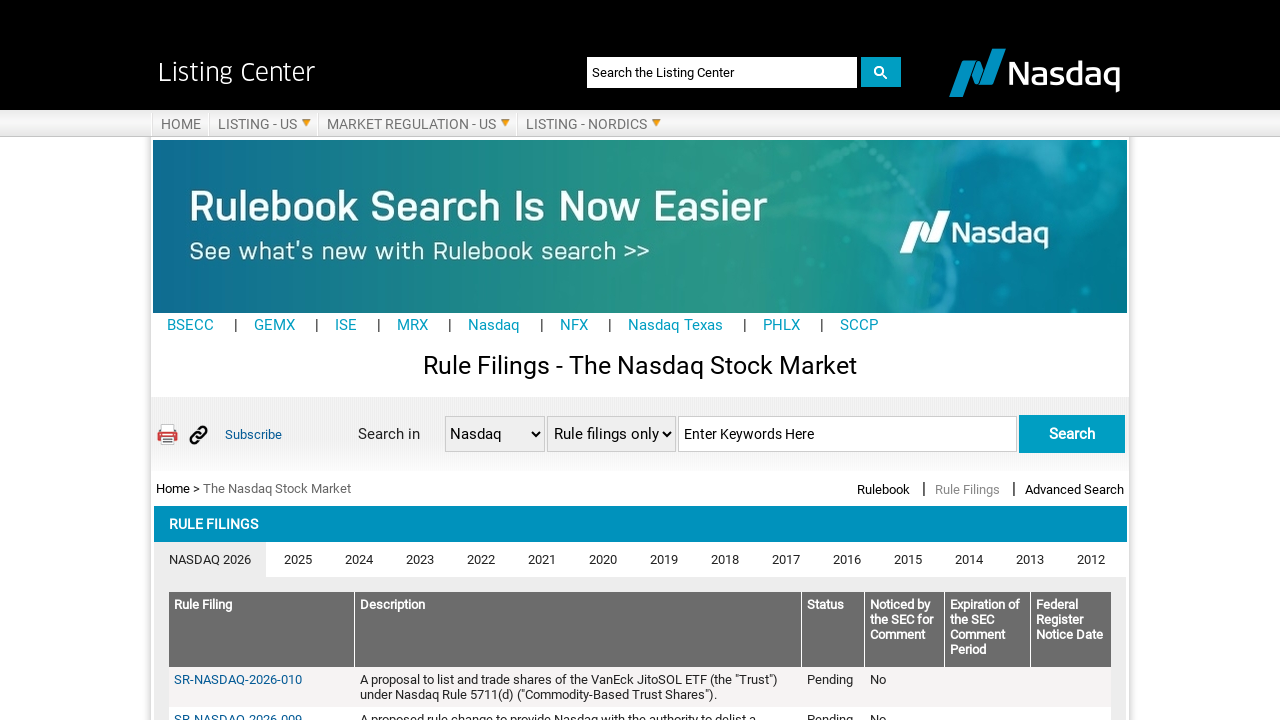

Clicked on 2025 year tab to view rule filings at (298, 560) on li[data-tab='NASDAQ-tab-2025']
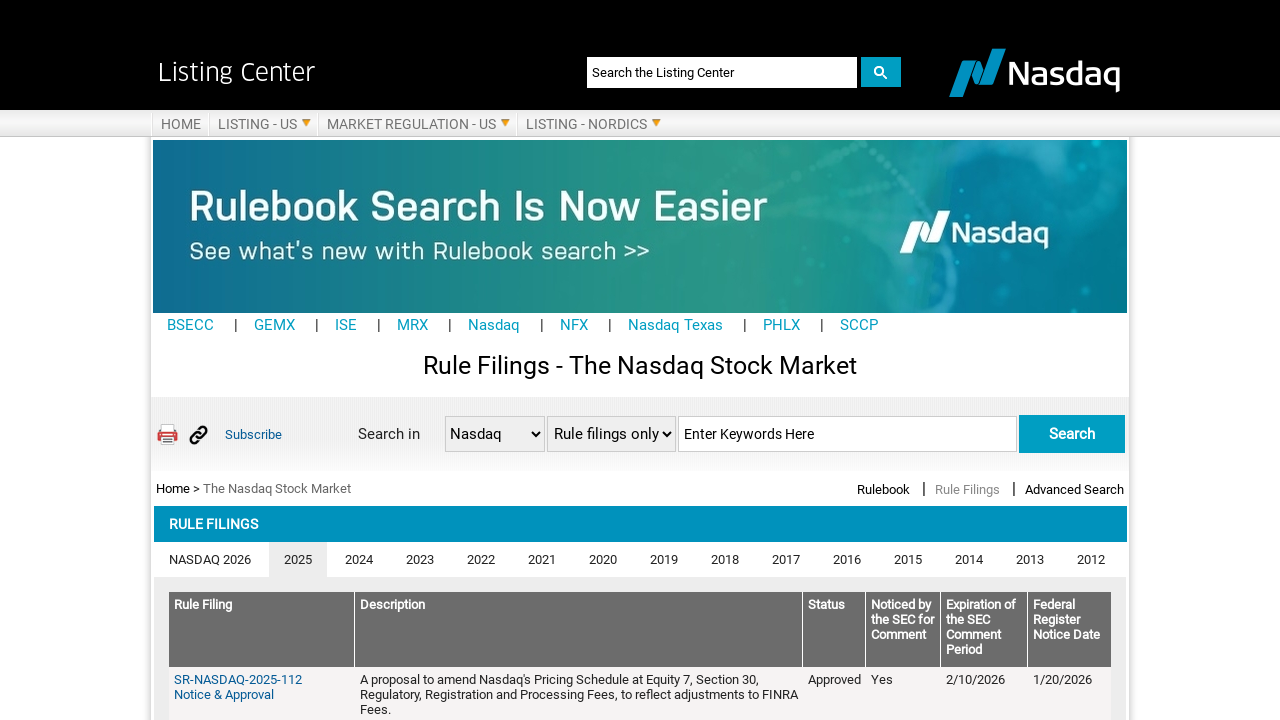

Waited for rule filings table within 2025 tab to become visible
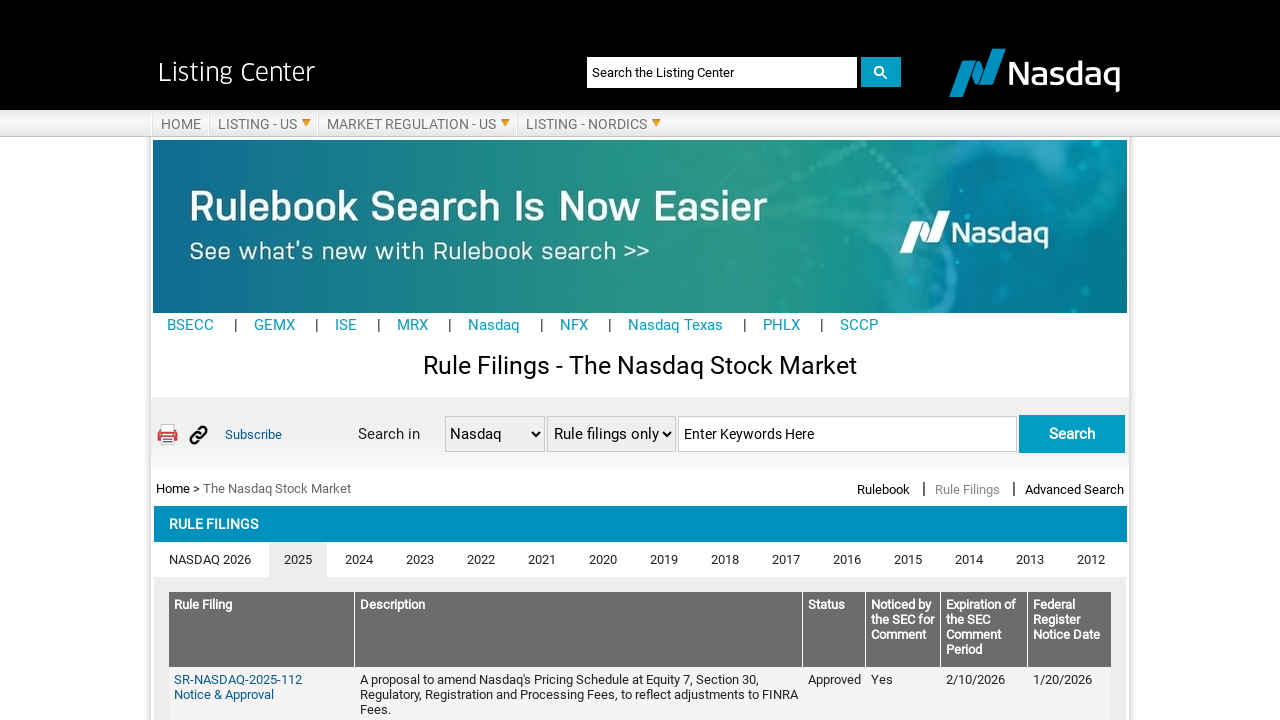

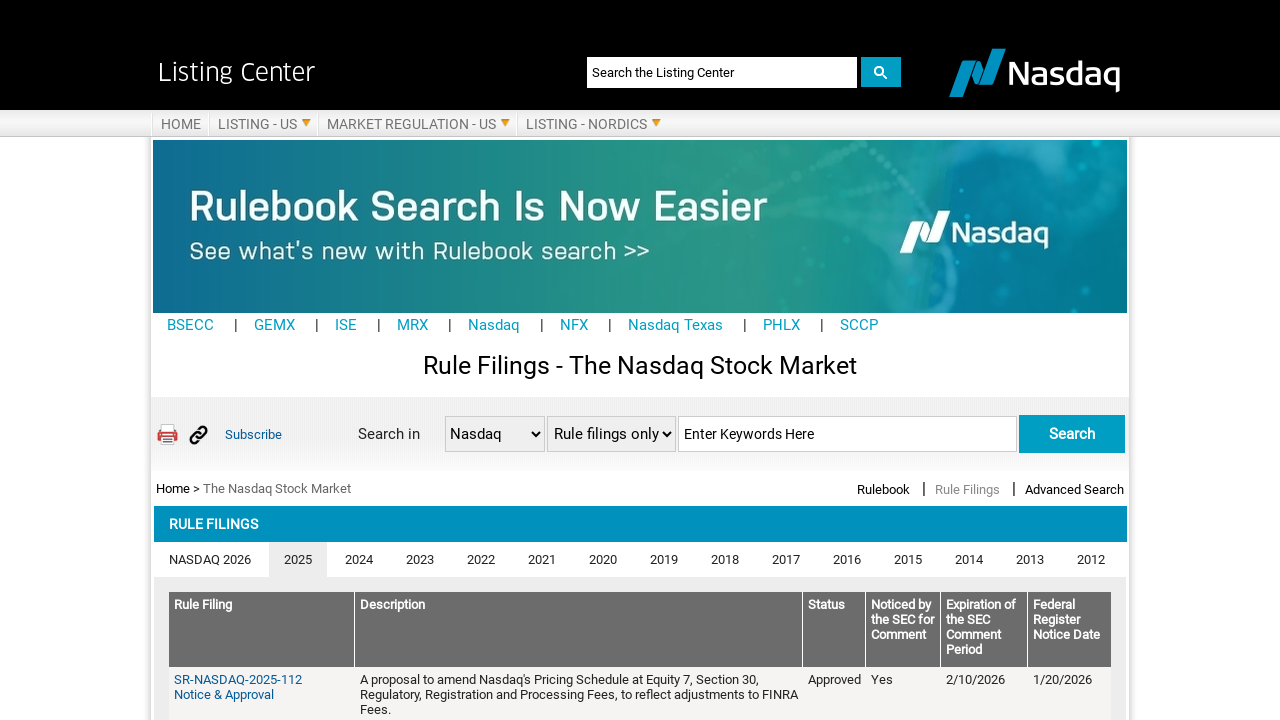